Verifies that the GitHub button is visible within the viewport

Starting URL: https://webdriver.io/

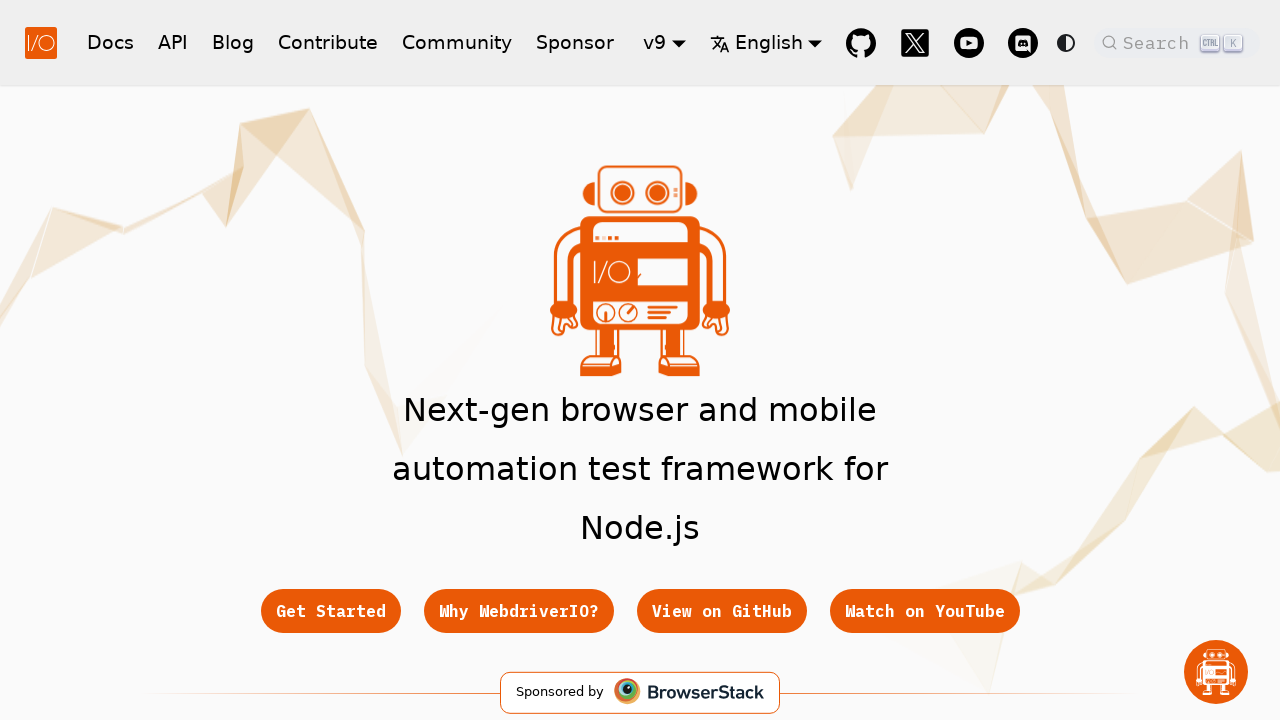

Located the GitHub button element
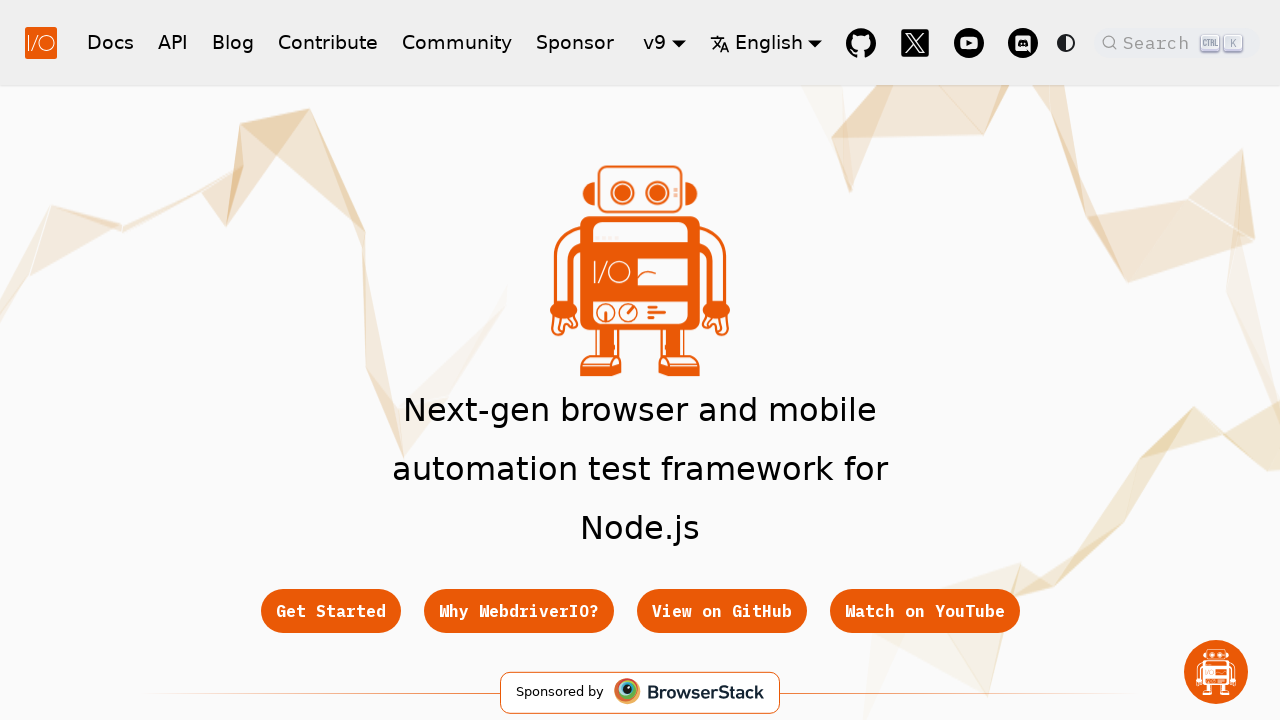

Verified that the GitHub button is visible within the viewport
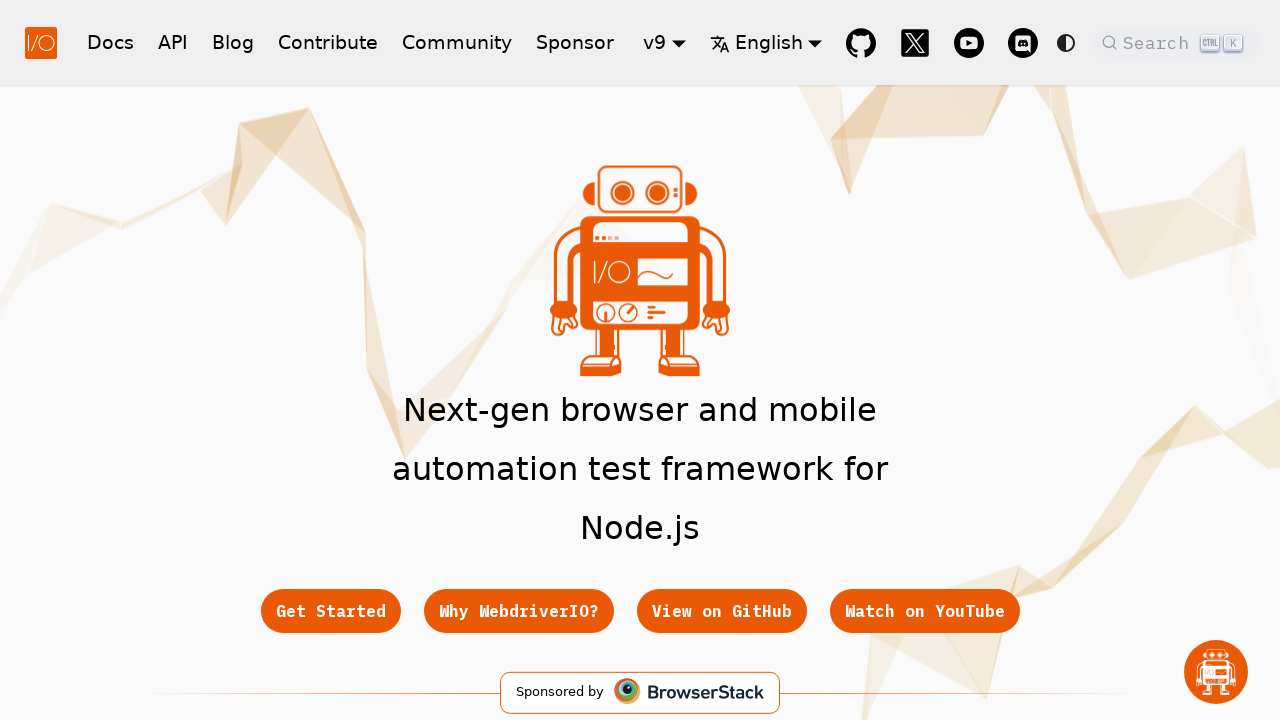

Retrieved the bounding box of the GitHub button
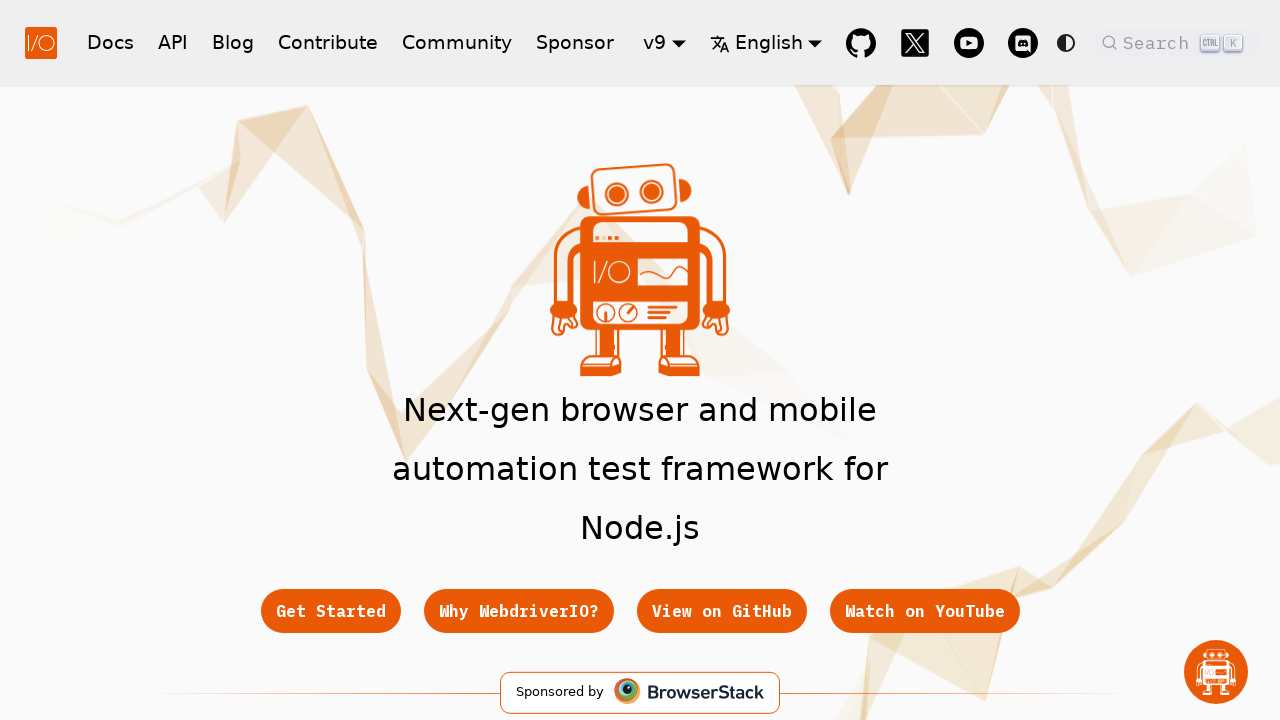

Confirmed that the GitHub button has a valid bounding box
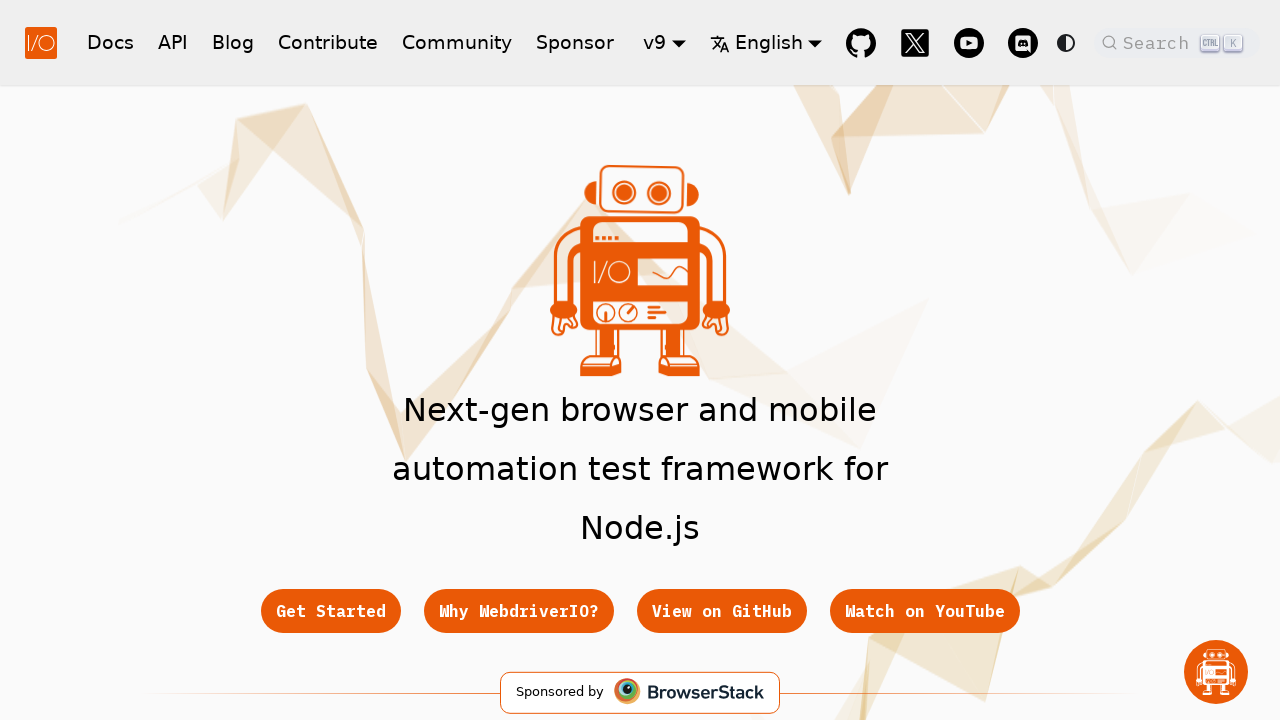

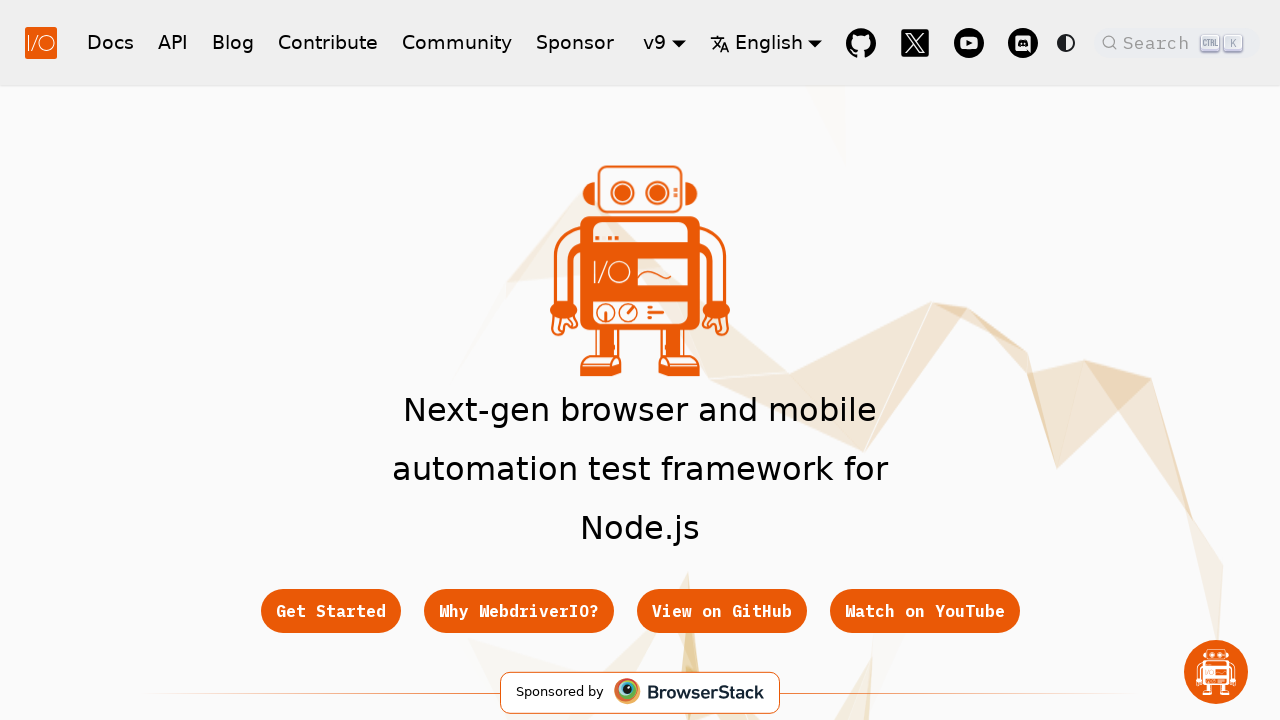